Tests web table interaction by navigating to W3Schools HTML tables page and verifying table header elements can be located and read

Starting URL: https://www.w3schools.com/html/html_tables.asp

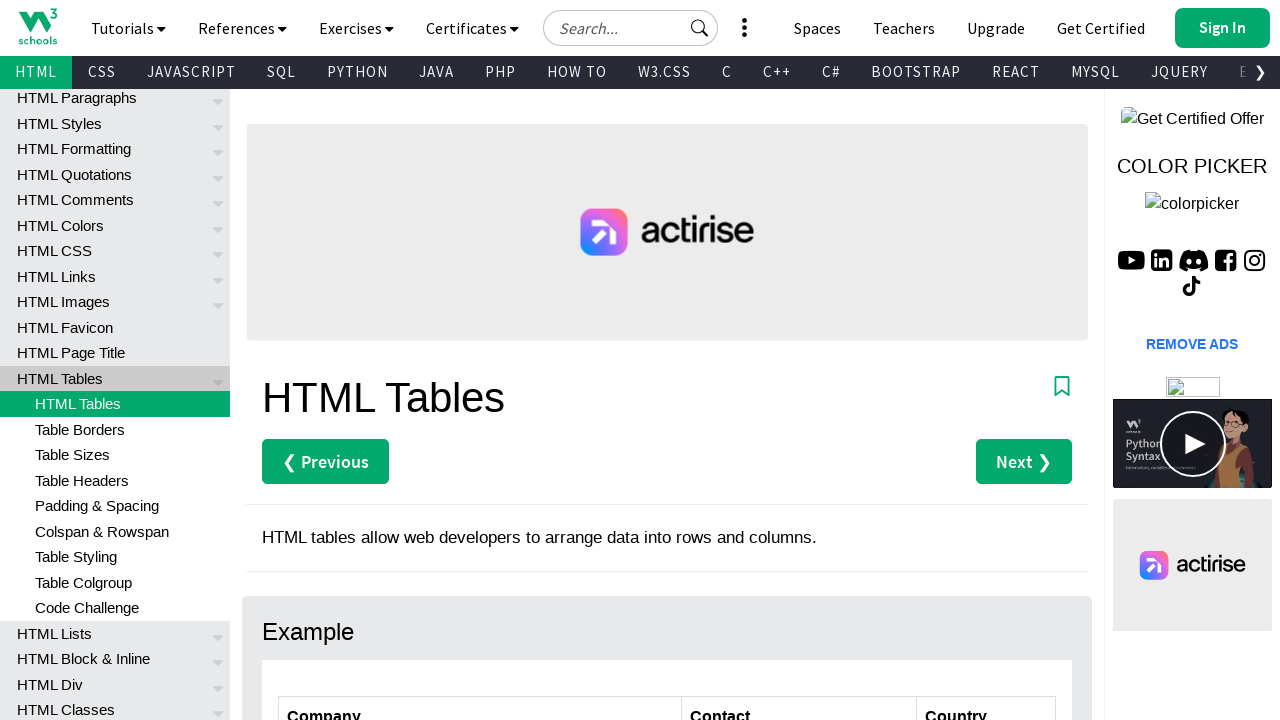

Navigated to W3Schools HTML tables page
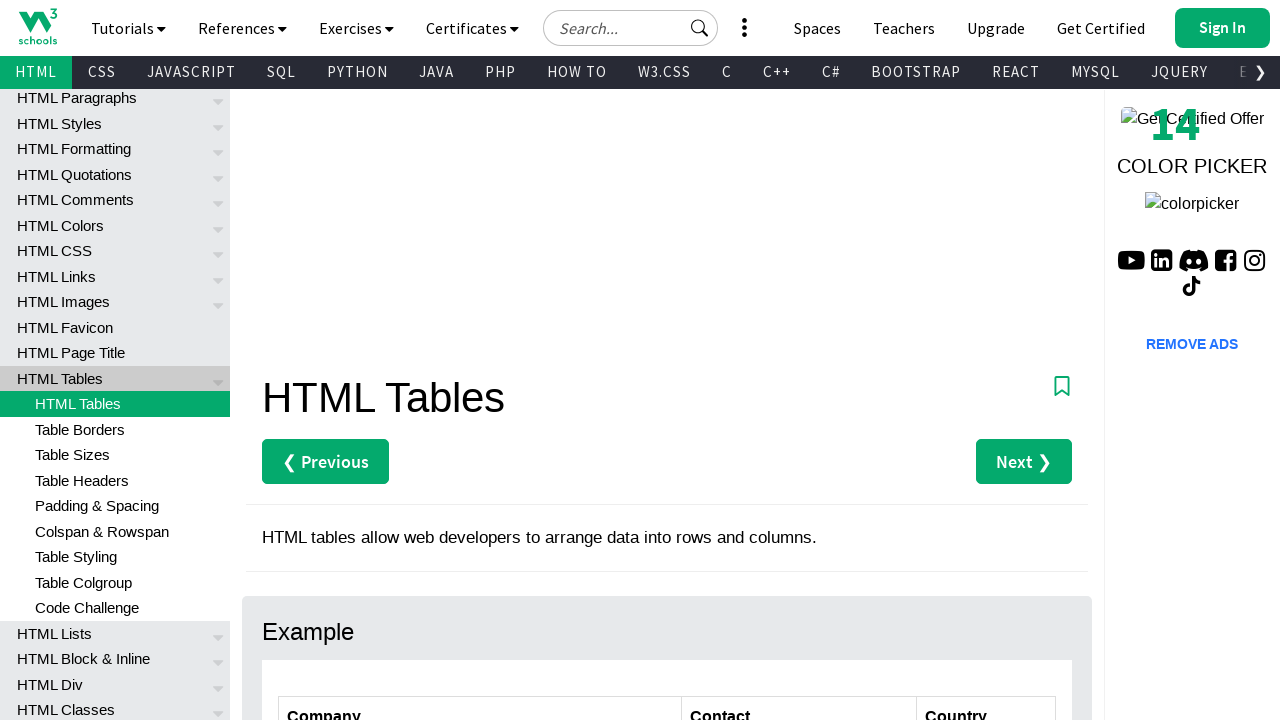

Customers table with id 'customers' is now visible
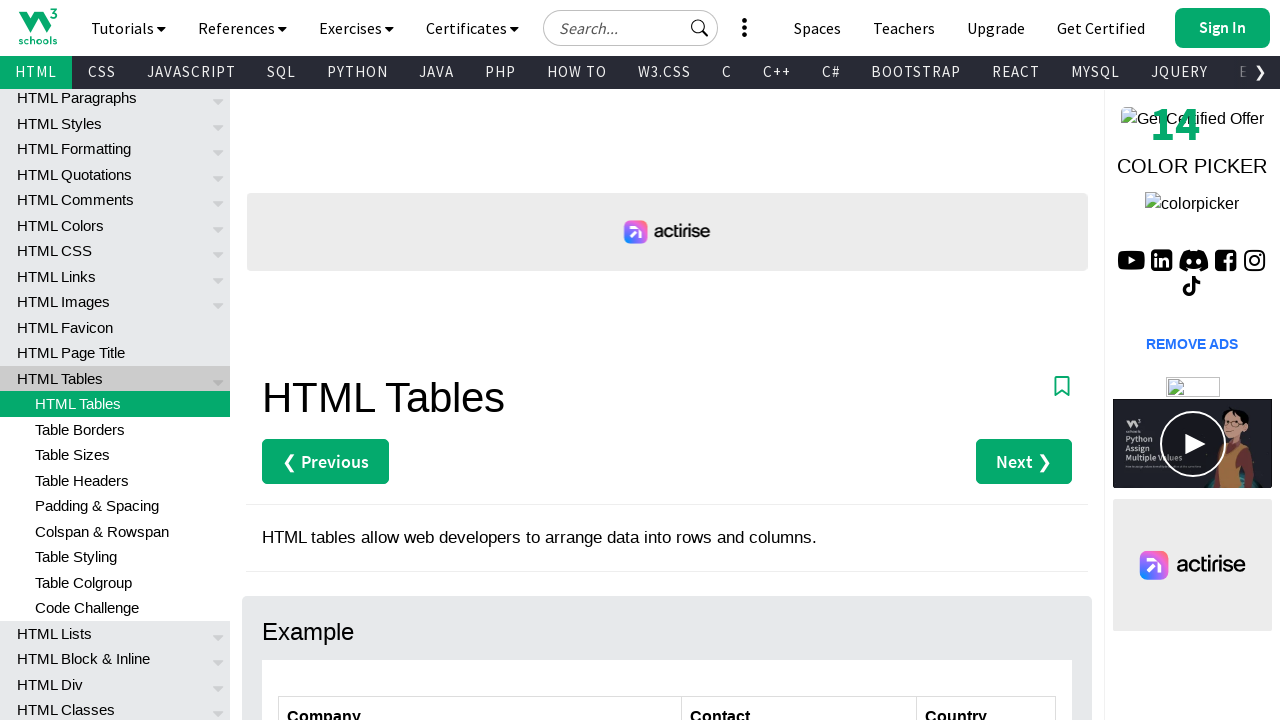

Located second header element in customers table
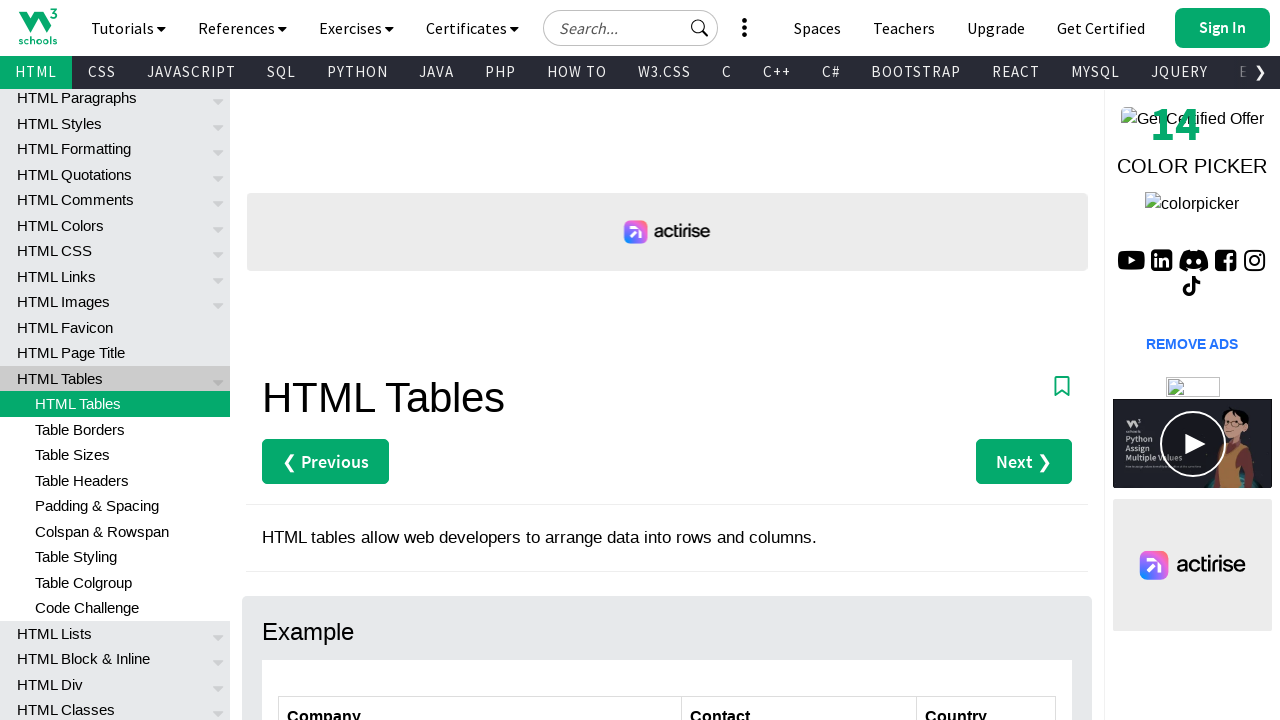

Second header element is now ready
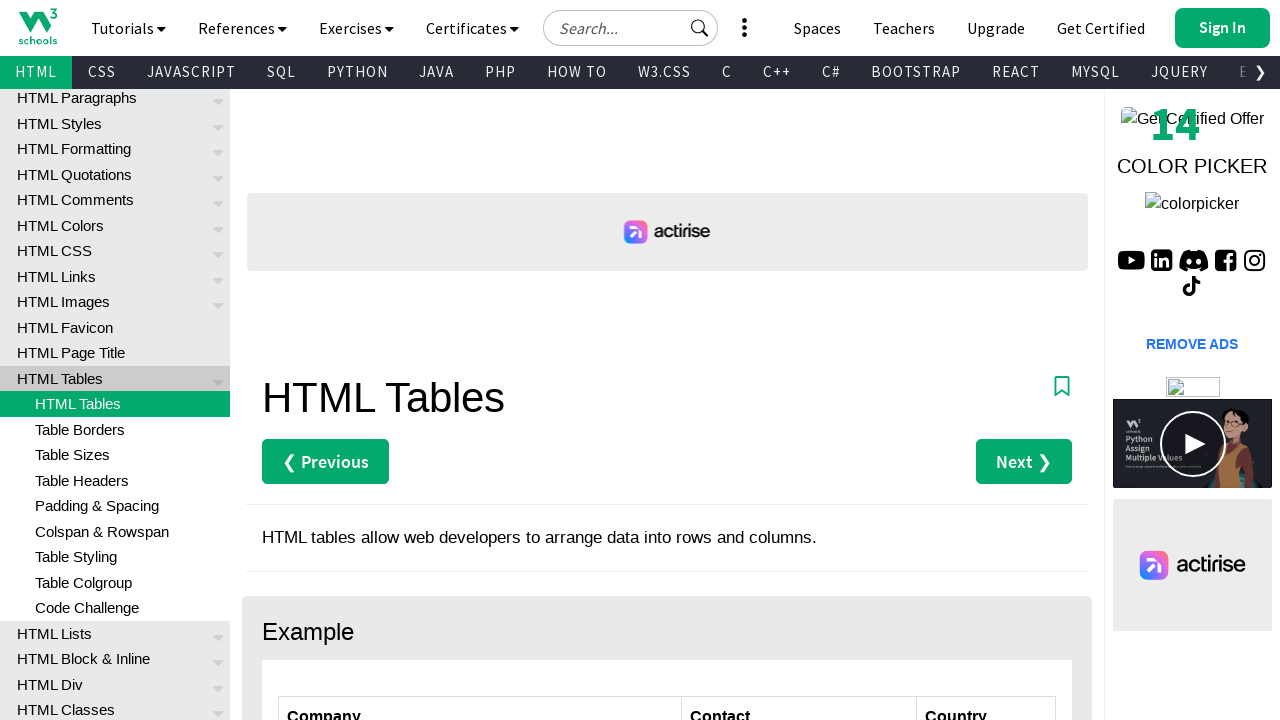

Located all table header elements
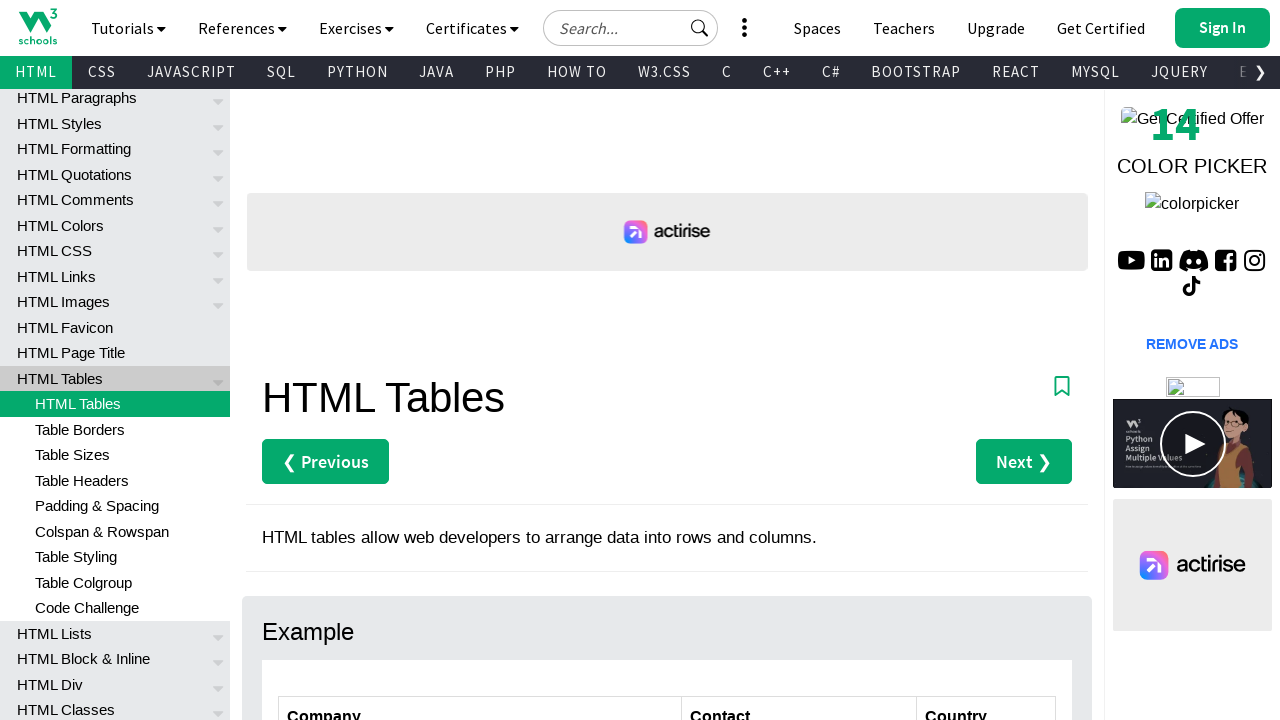

First table header element is now ready
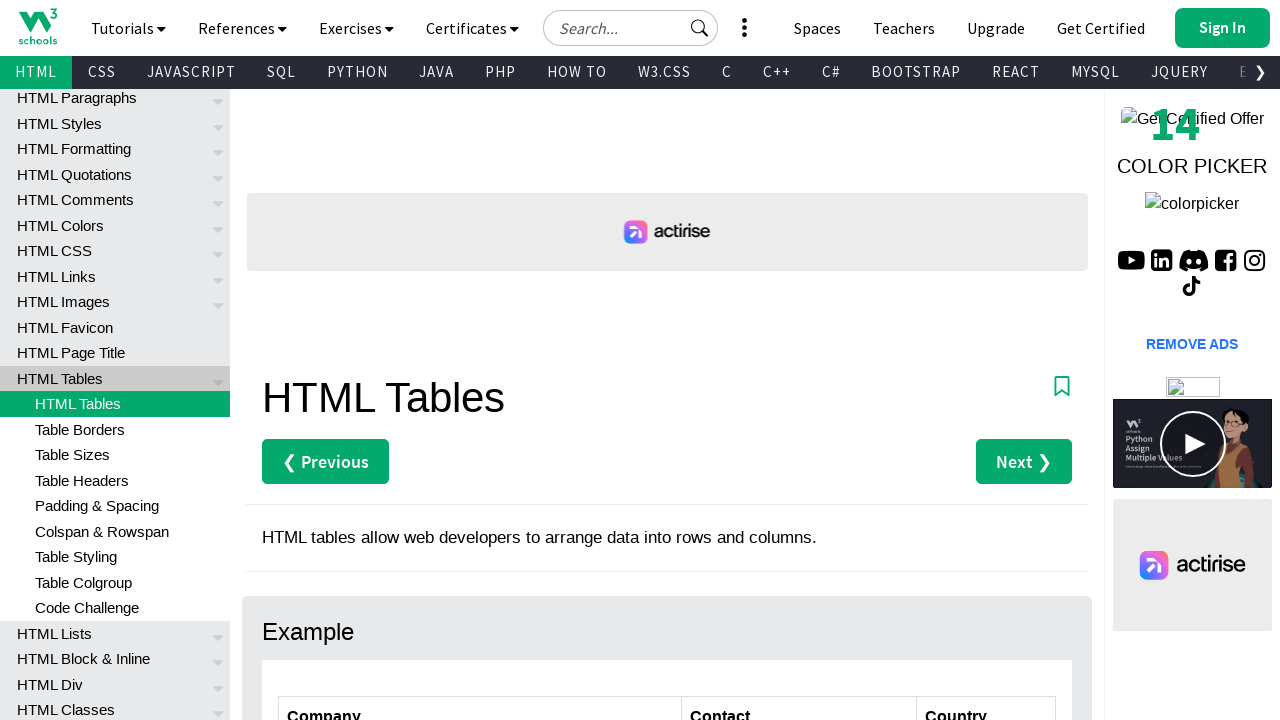

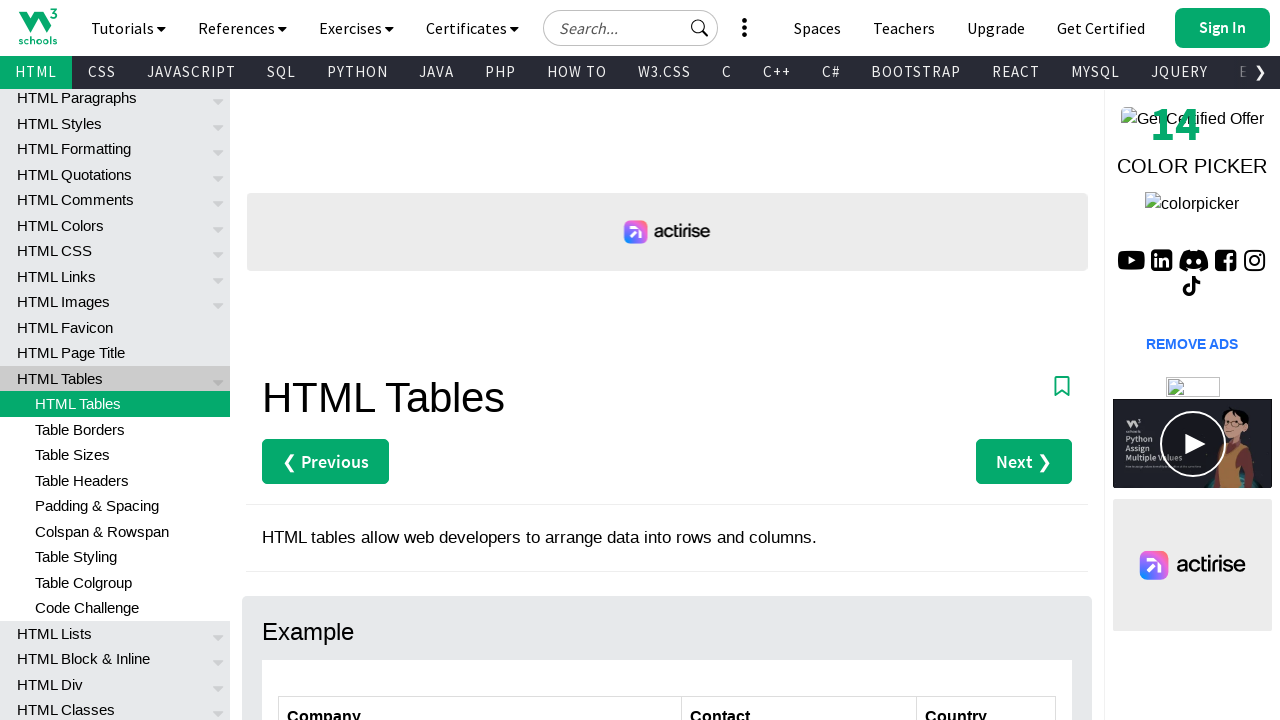